Tests the course selection workflow by selecting "Graduação" (Graduation) as the education level, then searching for and selecting "Engenharia de Software" (Software Engineering) course, and finally clicking the advance button.

Starting URL: https://developer.grupoa.education/subscription/

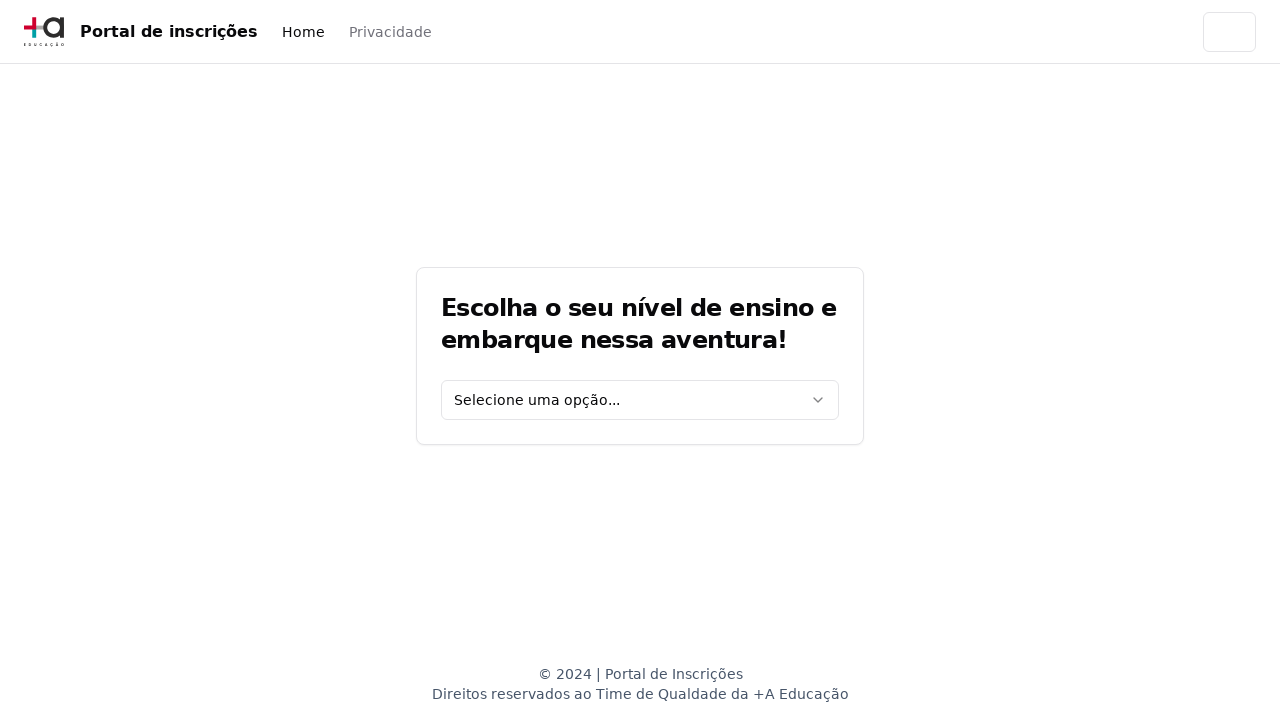

Clicked on education level dropdown at (640, 400) on [data-testid='education-level-select']
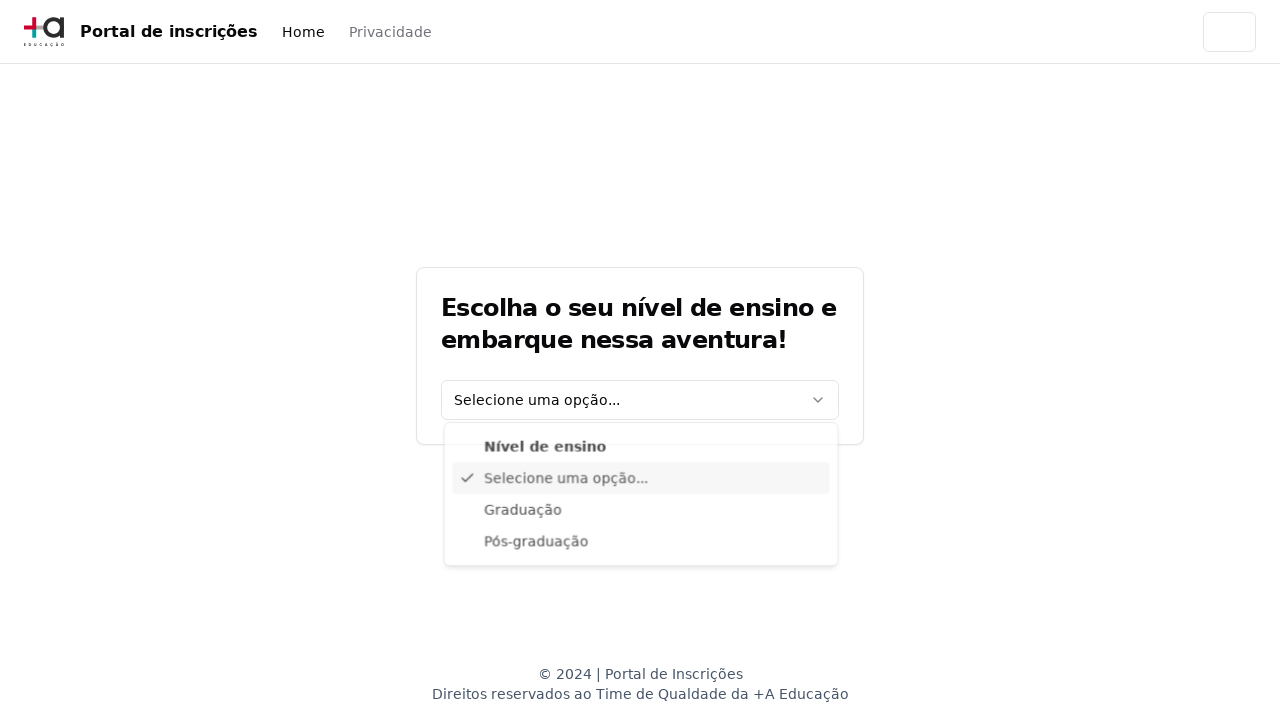

Selected 'Graduação' (Graduation) education level at (641, 513) on xpath=//div[@data-radix-vue-collection-item][contains(., 'Graduação')]
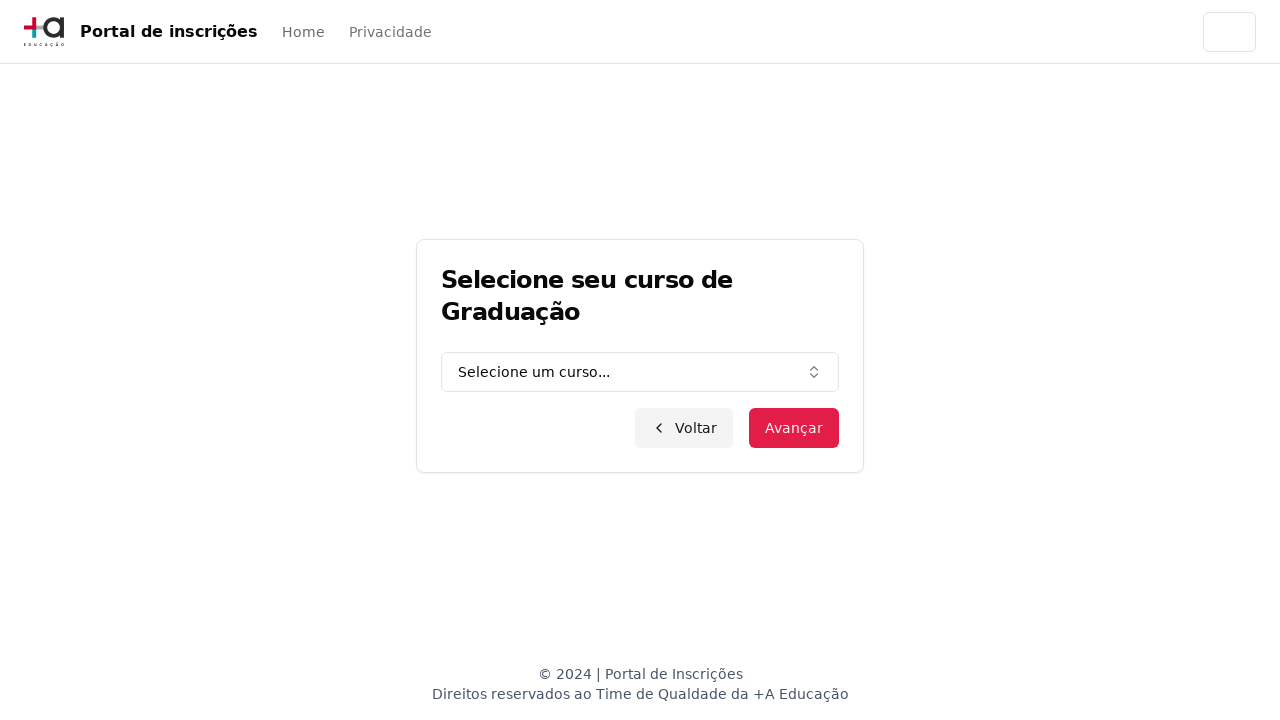

Clicked on course combo box at (640, 372) on [data-testid='graduation-combo']
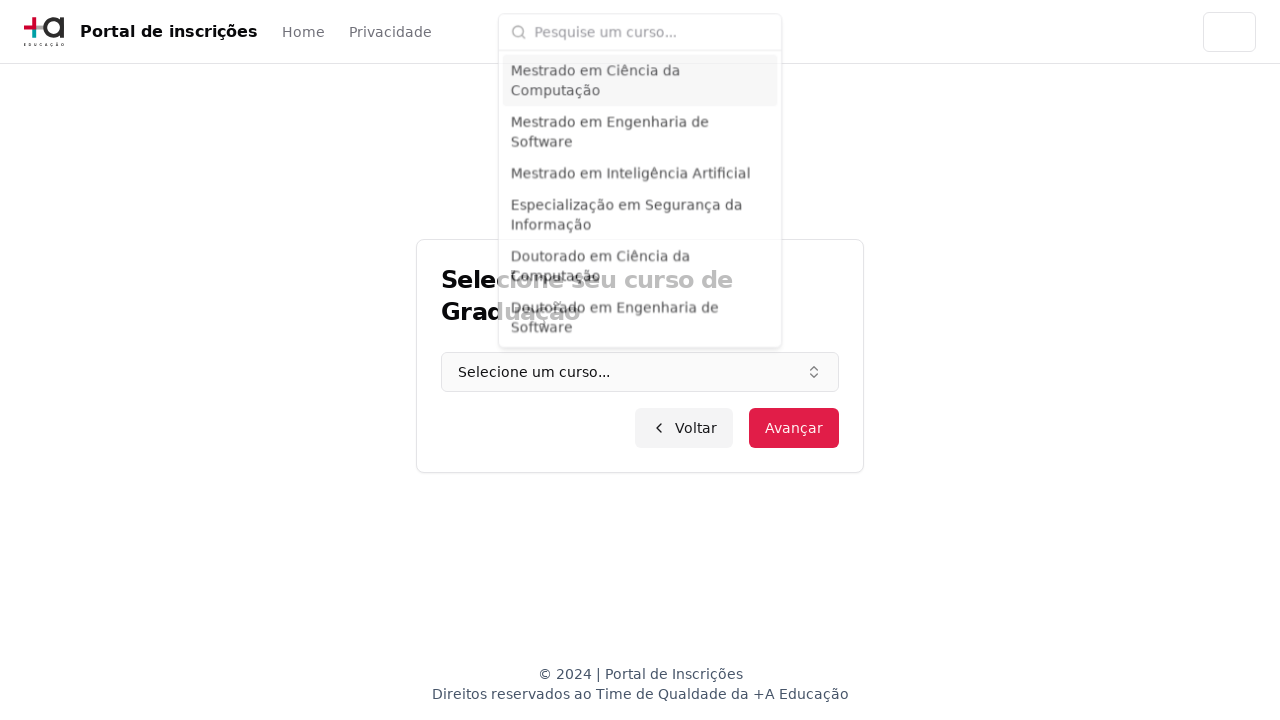

Clicked on course input field at (652, 28) on input.h-9
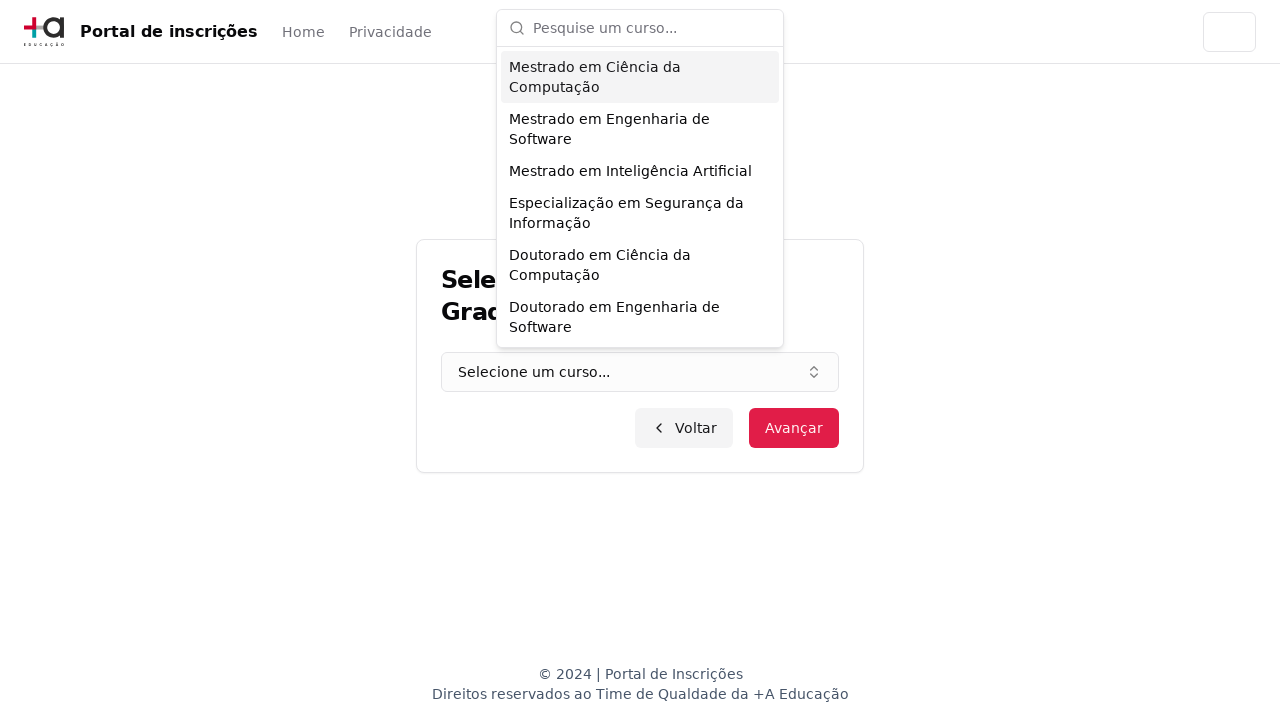

Typed 'Engenharia de Software' (Software Engineering) in course search field on input.h-9
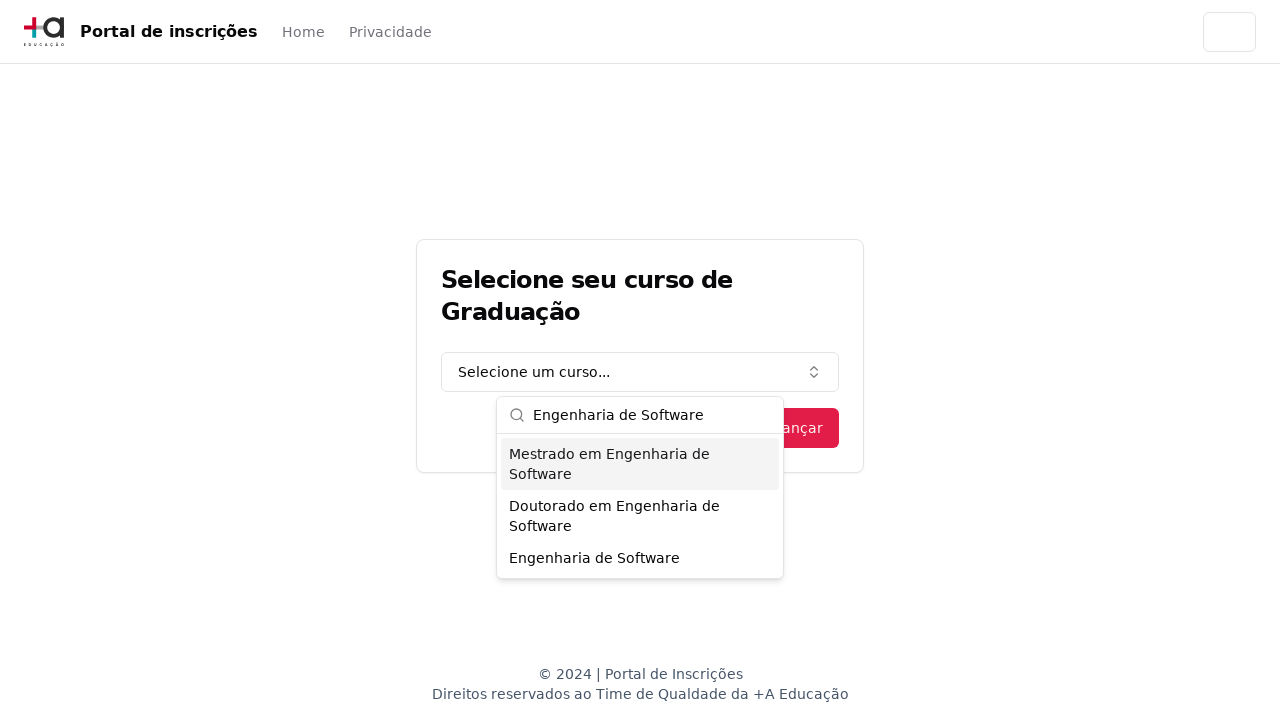

Pressed Enter to confirm course selection on input.h-9
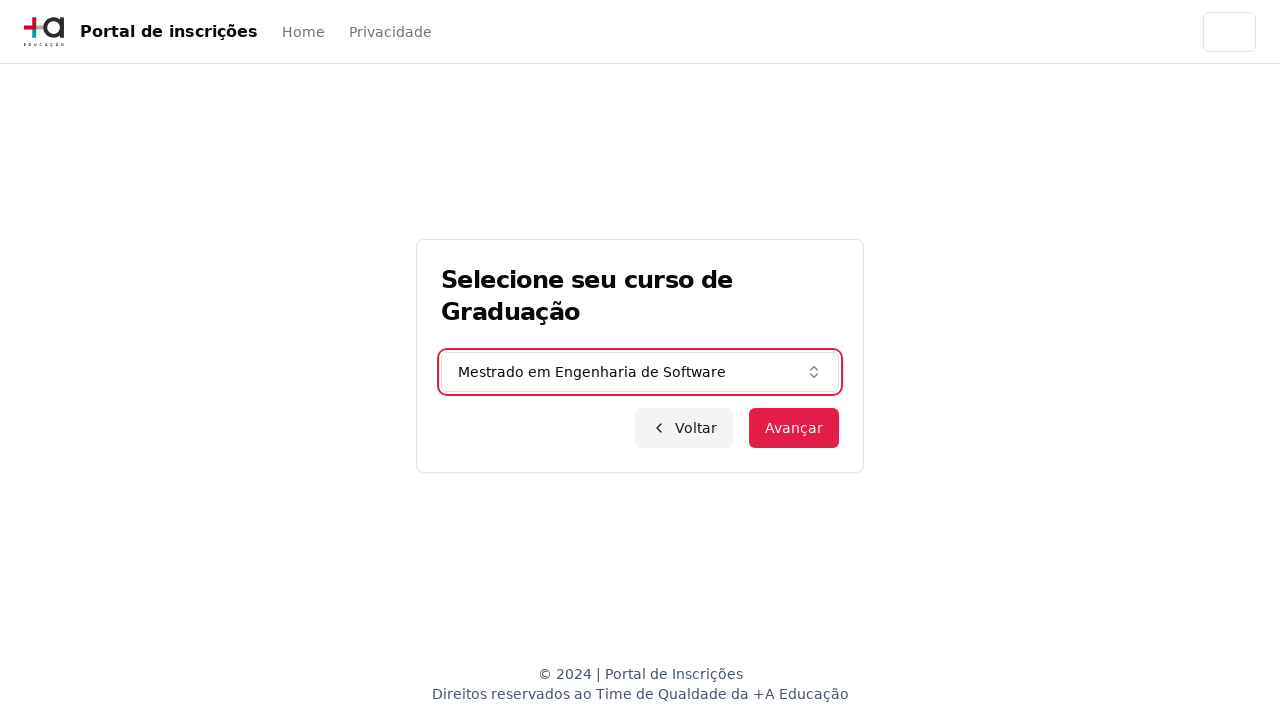

Waited for course selection to be reflected in the combo box
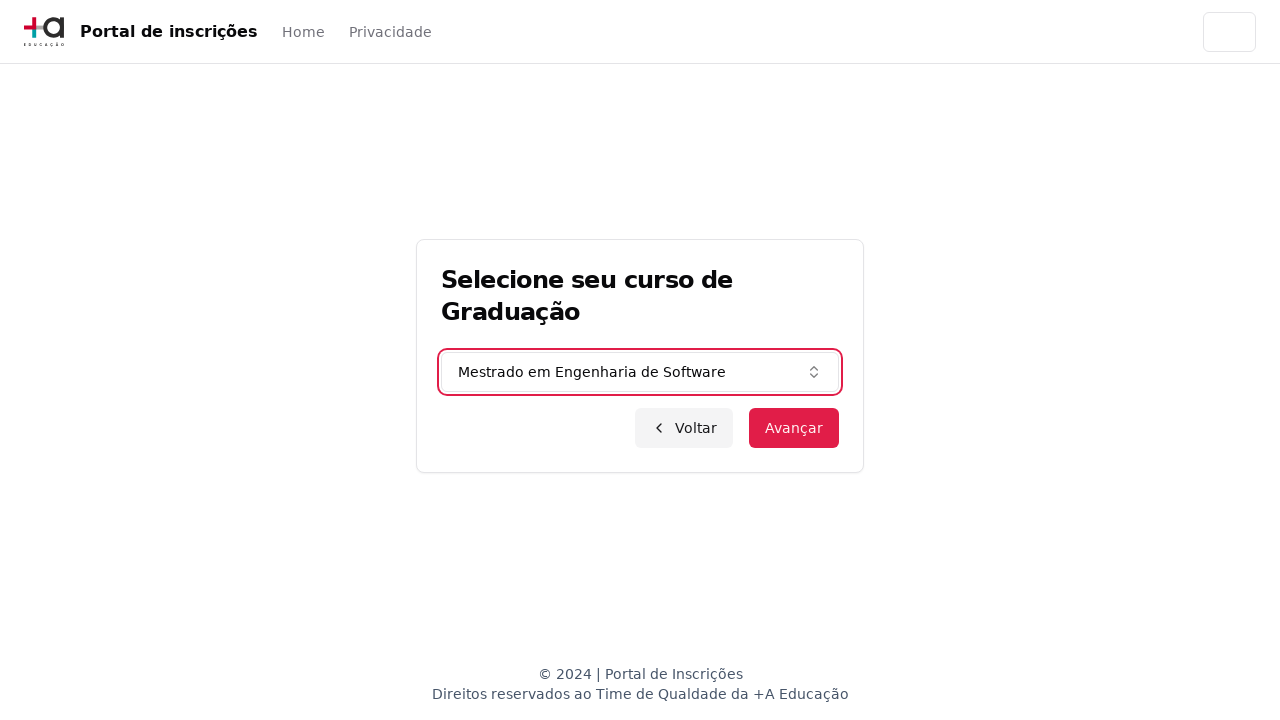

Clicked the advance button to proceed at (794, 428) on button.inline-flex.items-center.justify-center.bg-primary
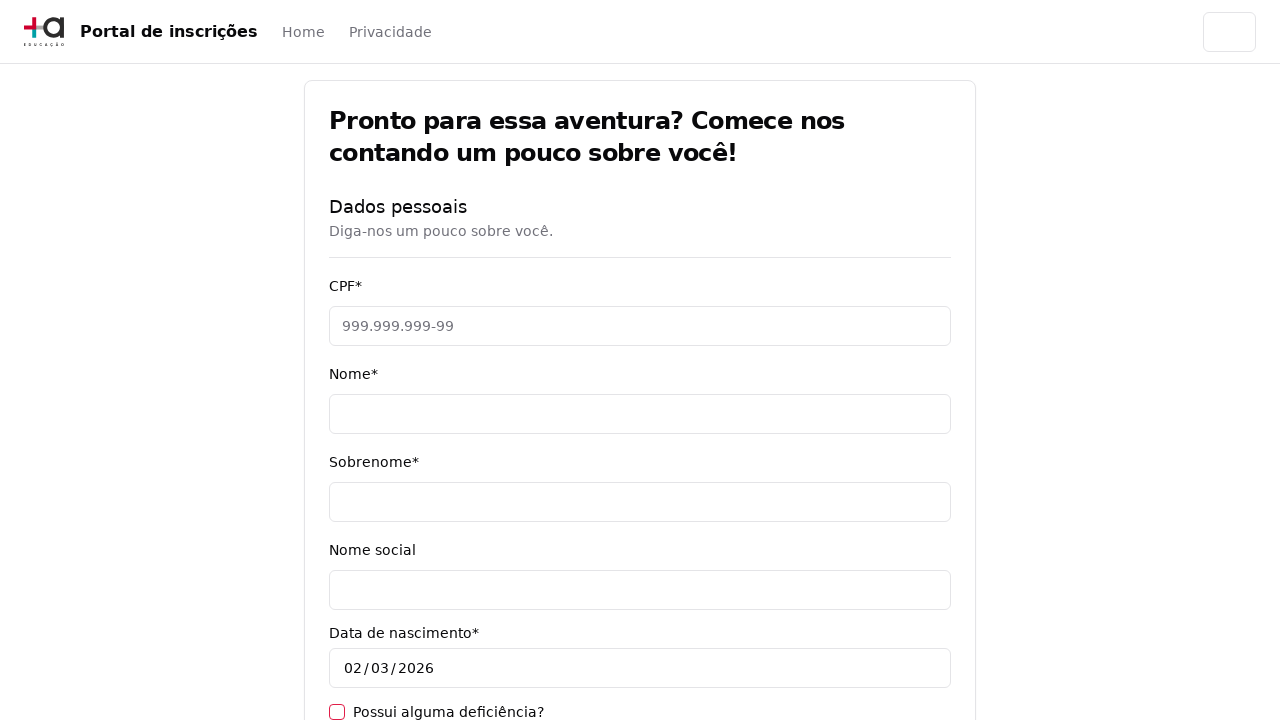

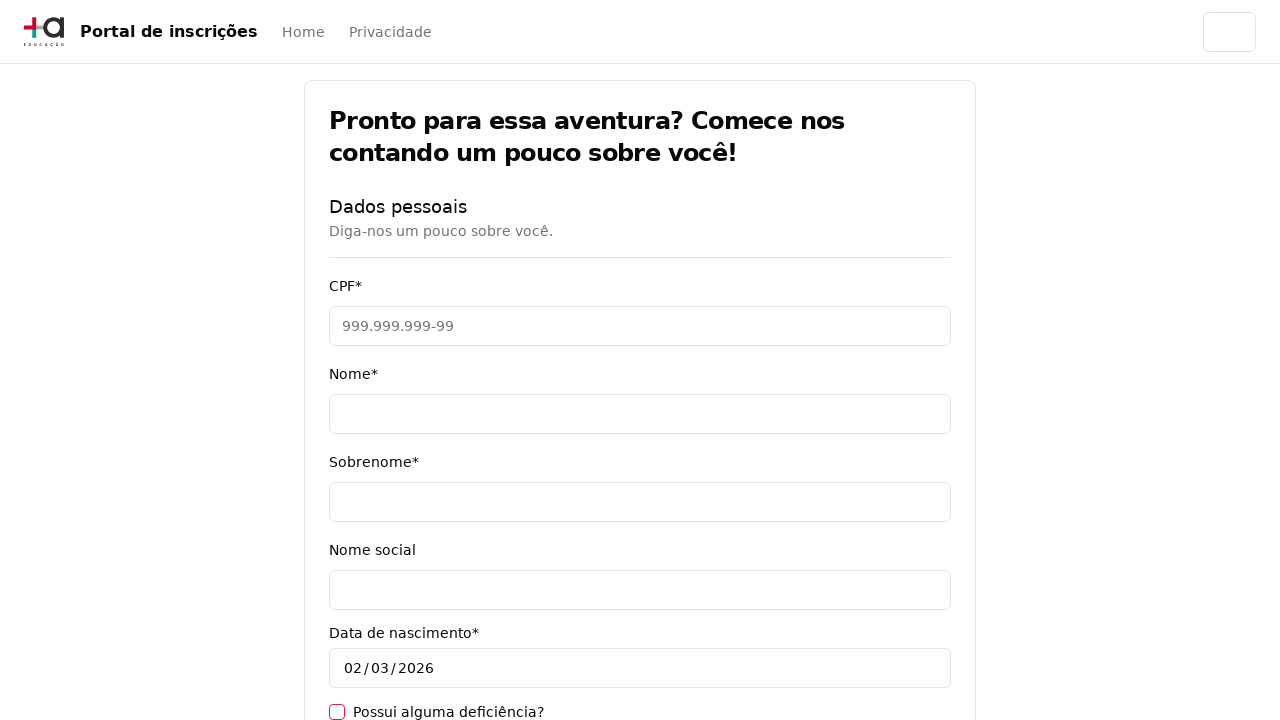